Tests dropdown enable/disable functionality by clicking a round trip radio button and verifying that the associated div element becomes enabled by checking its style attribute.

Starting URL: https://rahulshettyacademy.com/dropdownsPractise/

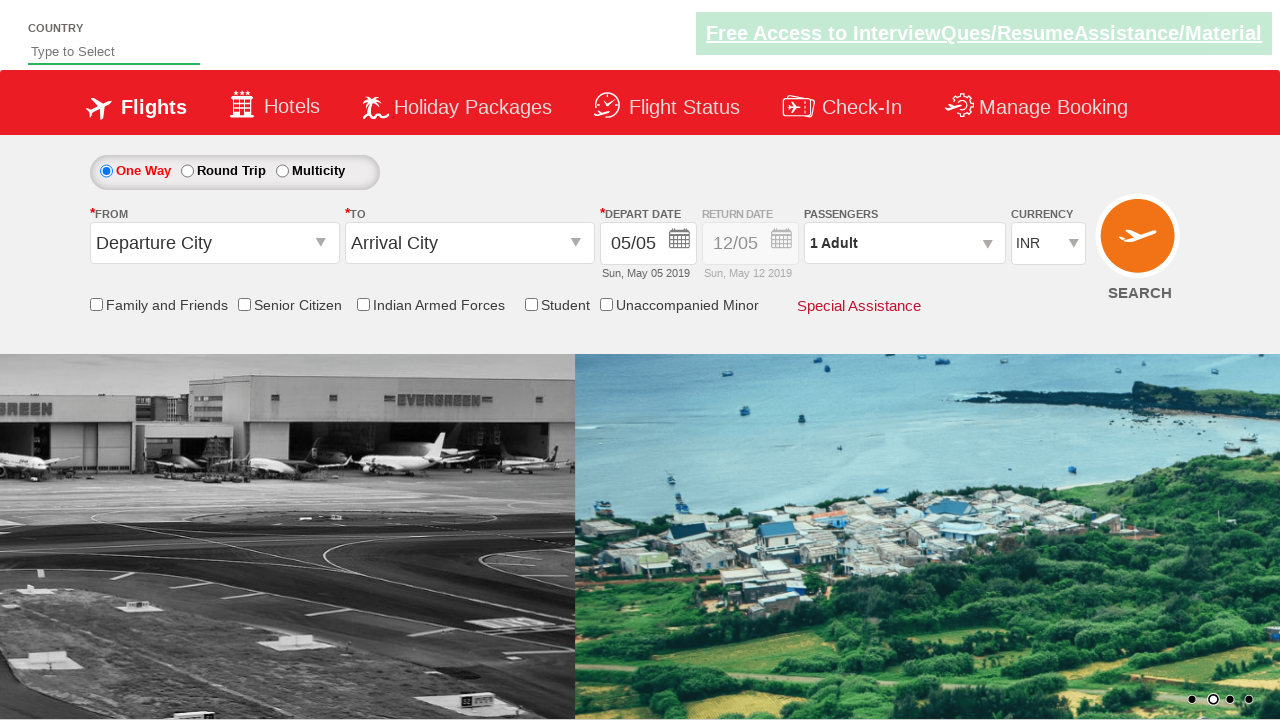

Retrieved initial style attribute of div element #Div1
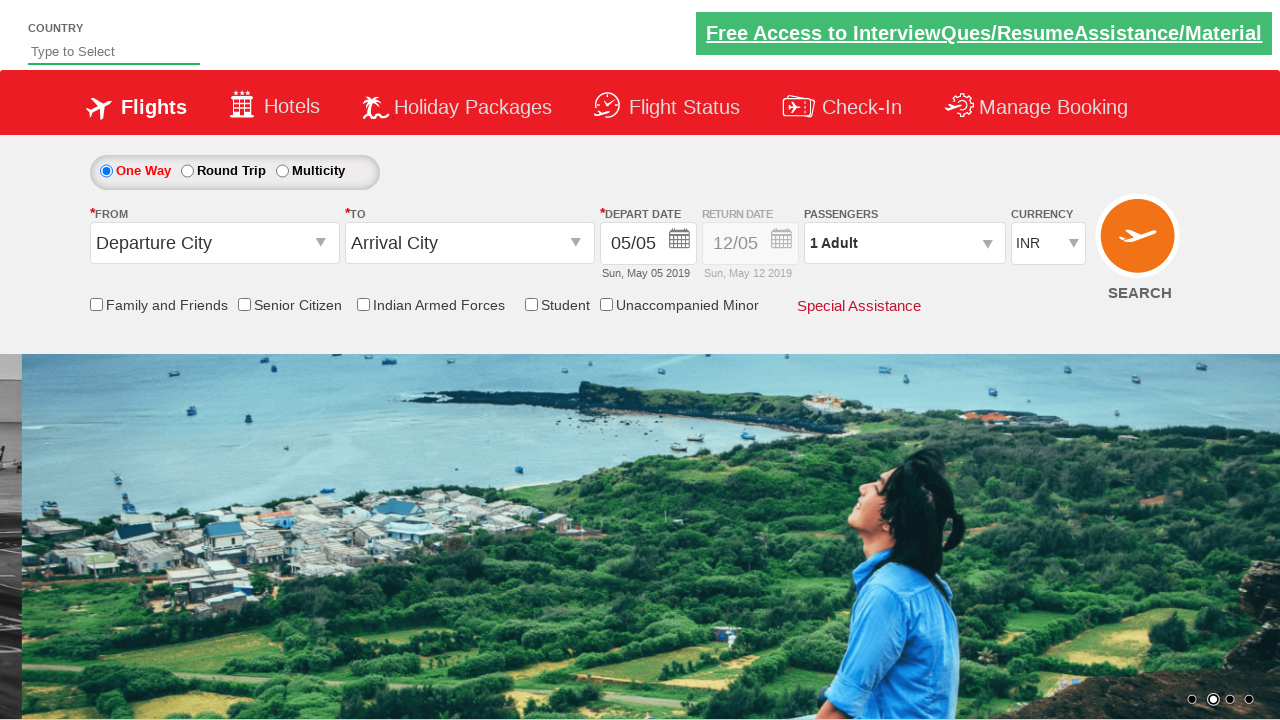

Clicked round trip radio button to enable return date dropdown at (187, 171) on #ctl00_mainContent_rbtnl_Trip_1
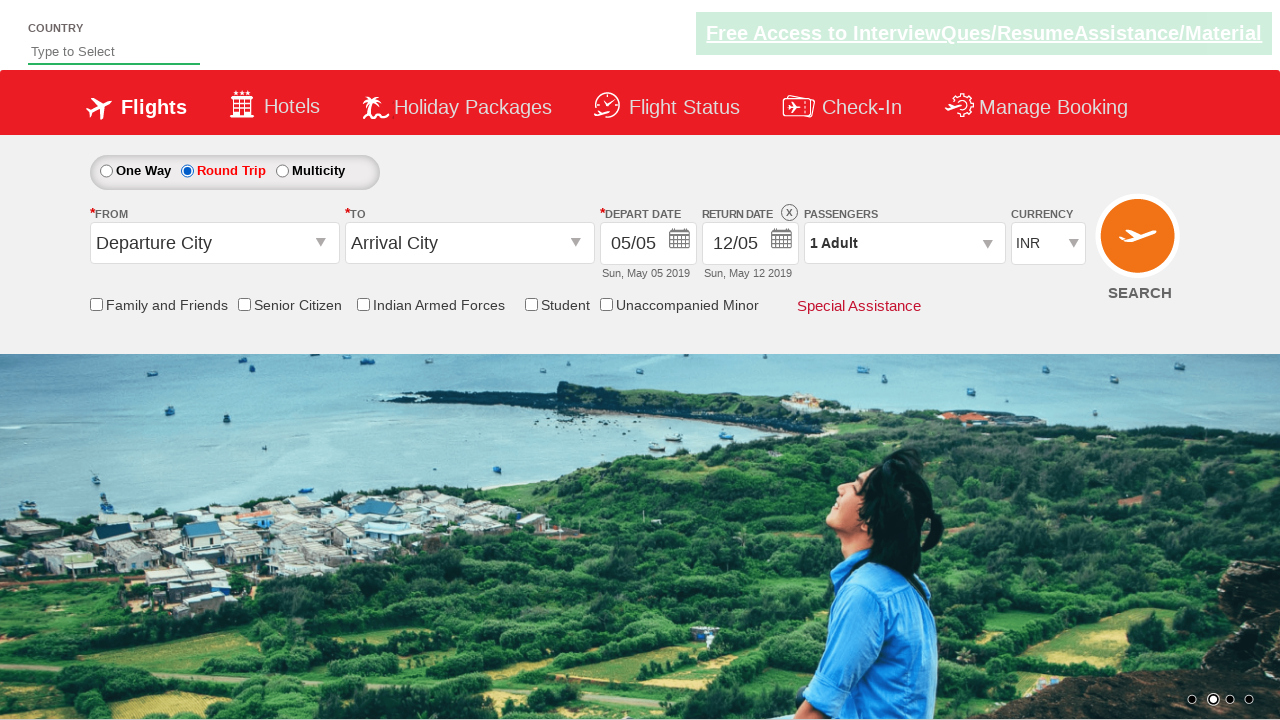

Waited 500ms for UI to update after clicking round trip button
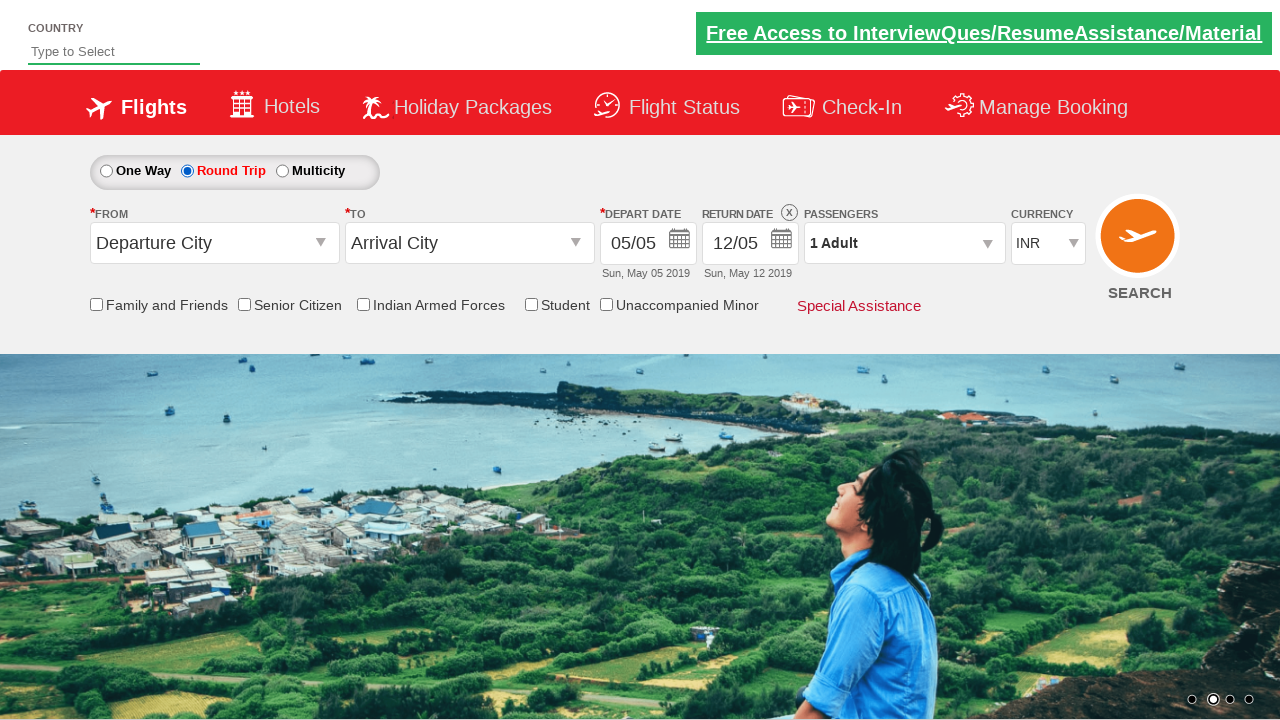

Retrieved updated style attribute of div element #Div1 after UI update
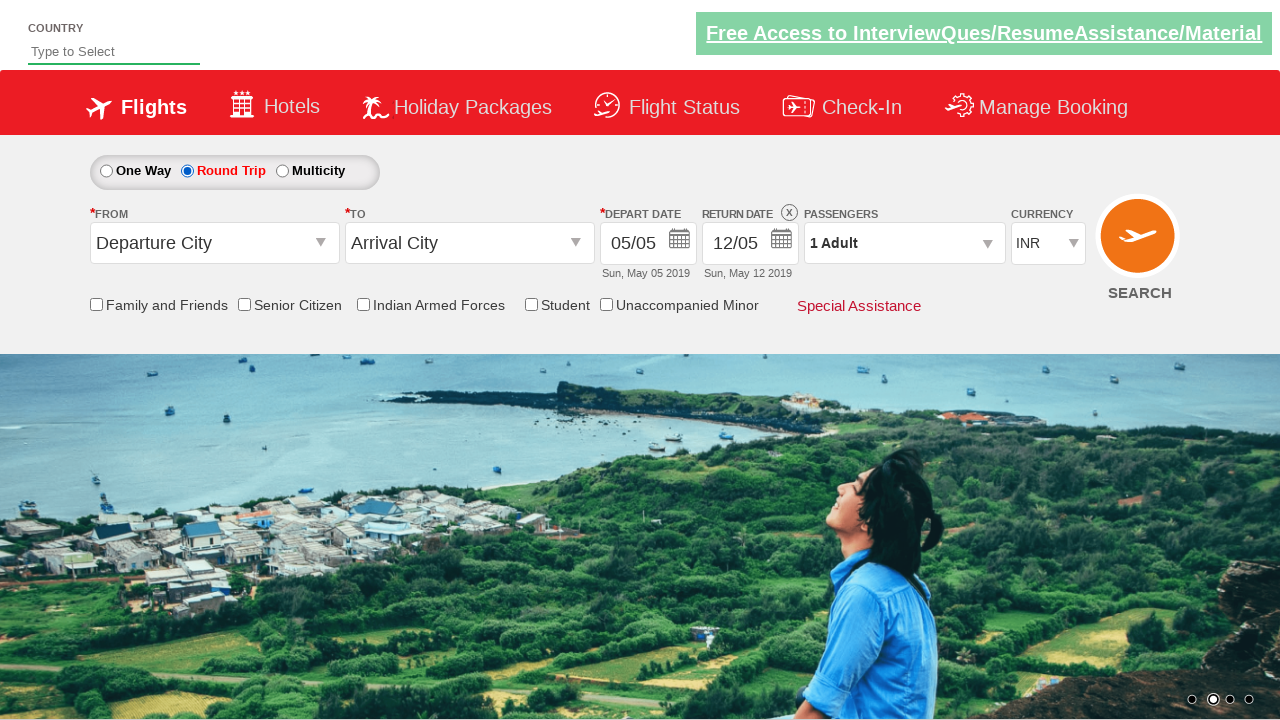

Verified that div element is enabled - style attribute contains '1' indicating opacity is 1
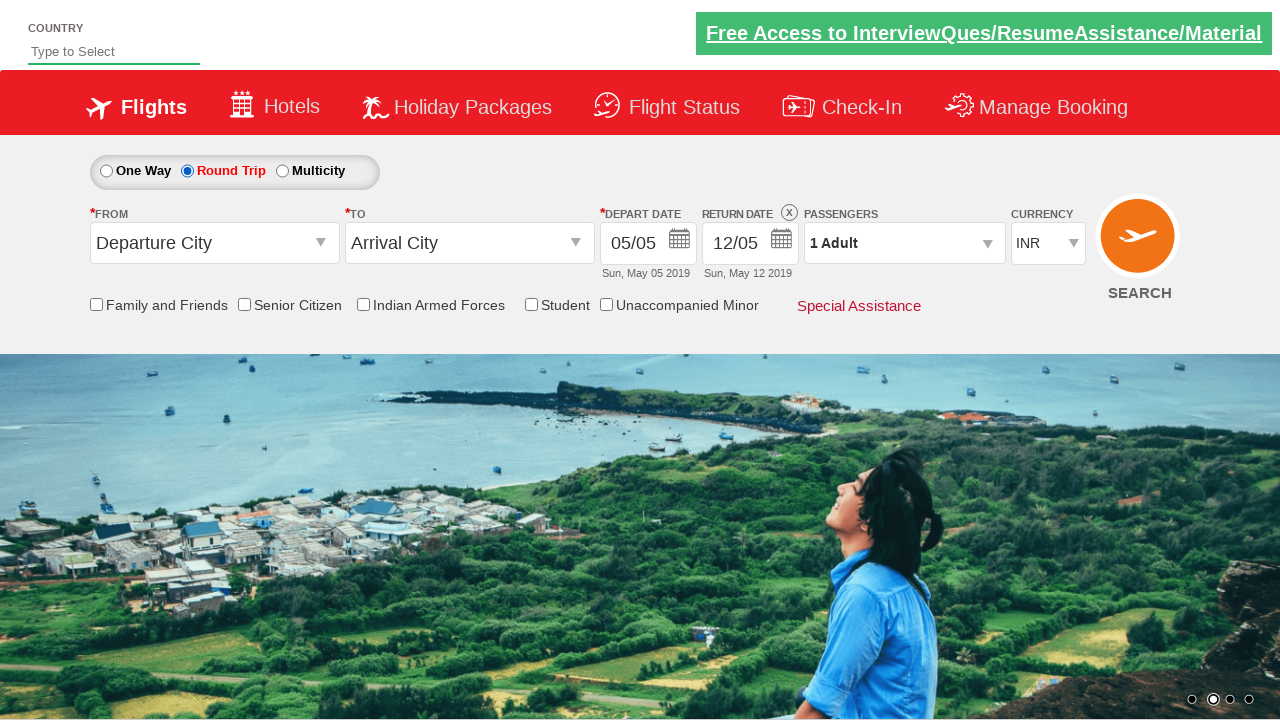

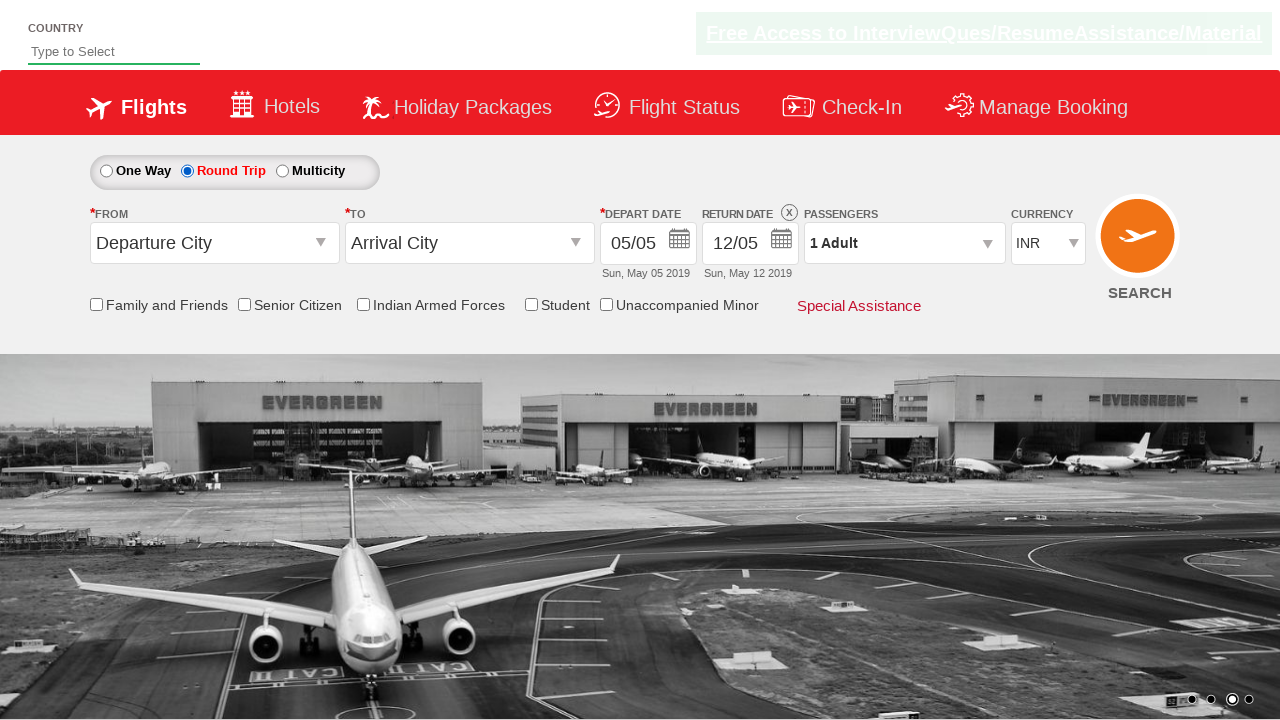